Navigates to wp.pl website and verifies the page loads by checking the title.

Starting URL: http://wp.pl

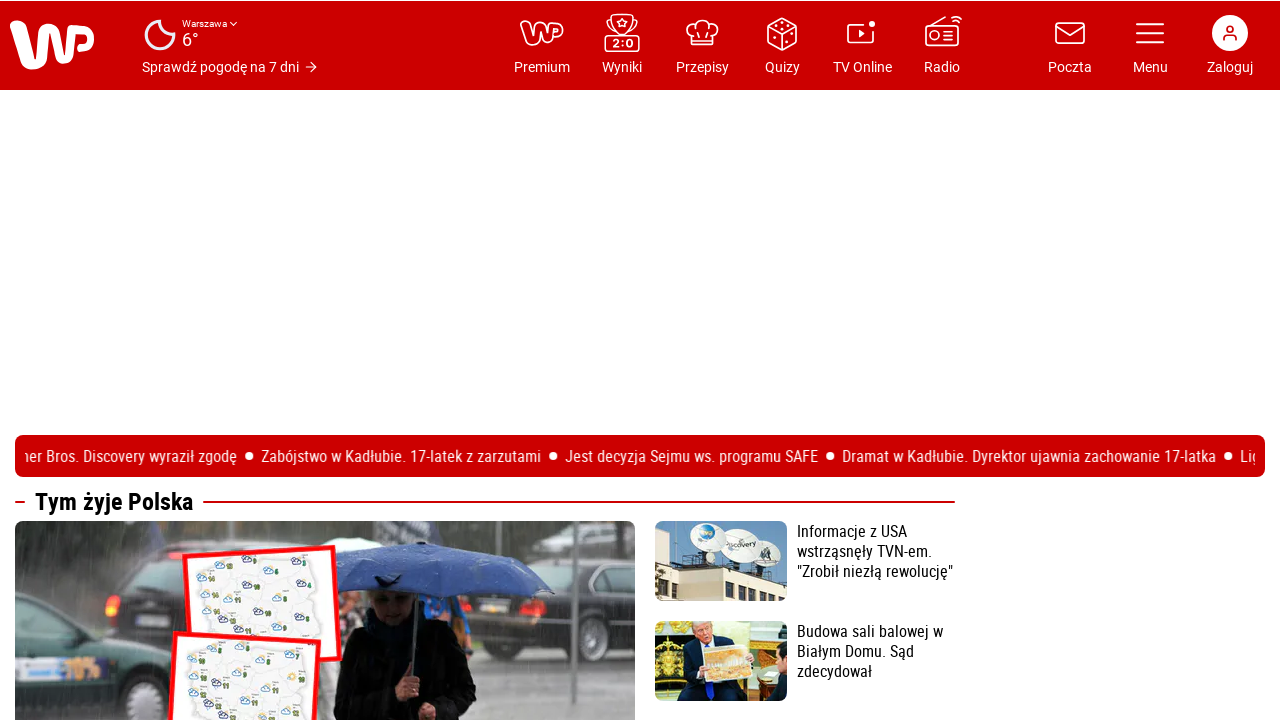

Waited for page to reach domcontentloaded state
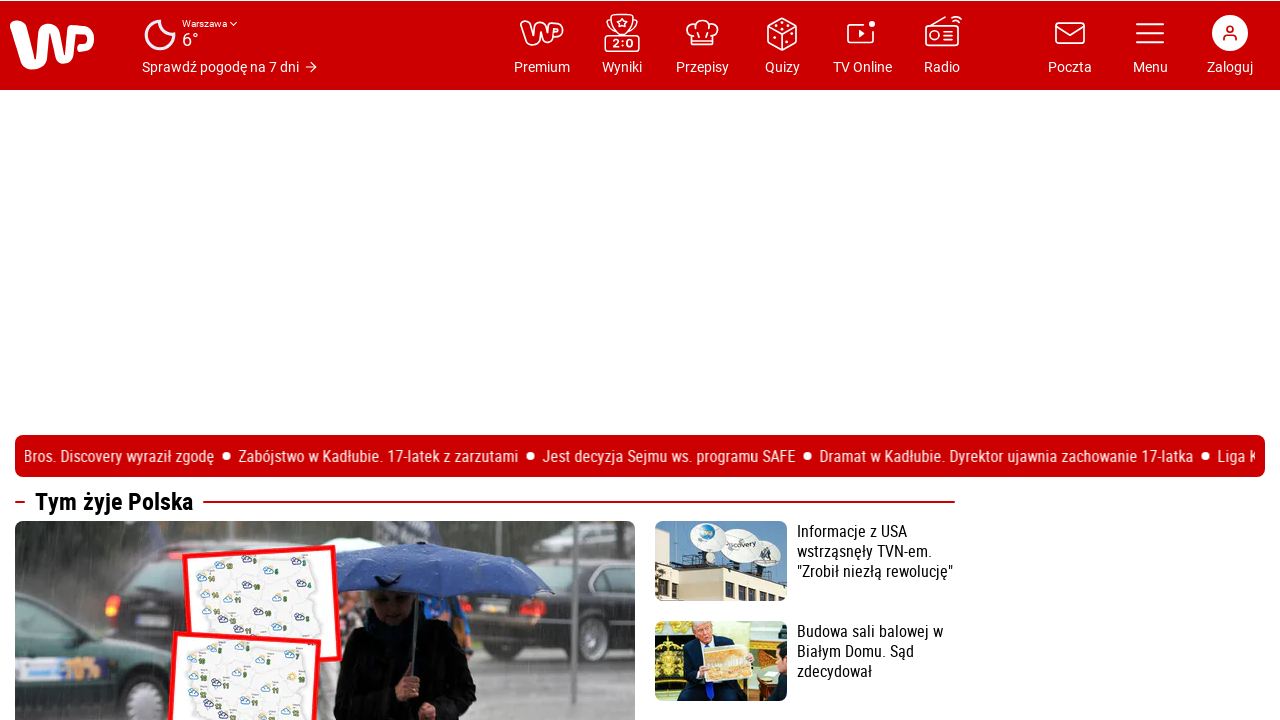

Retrieved page title
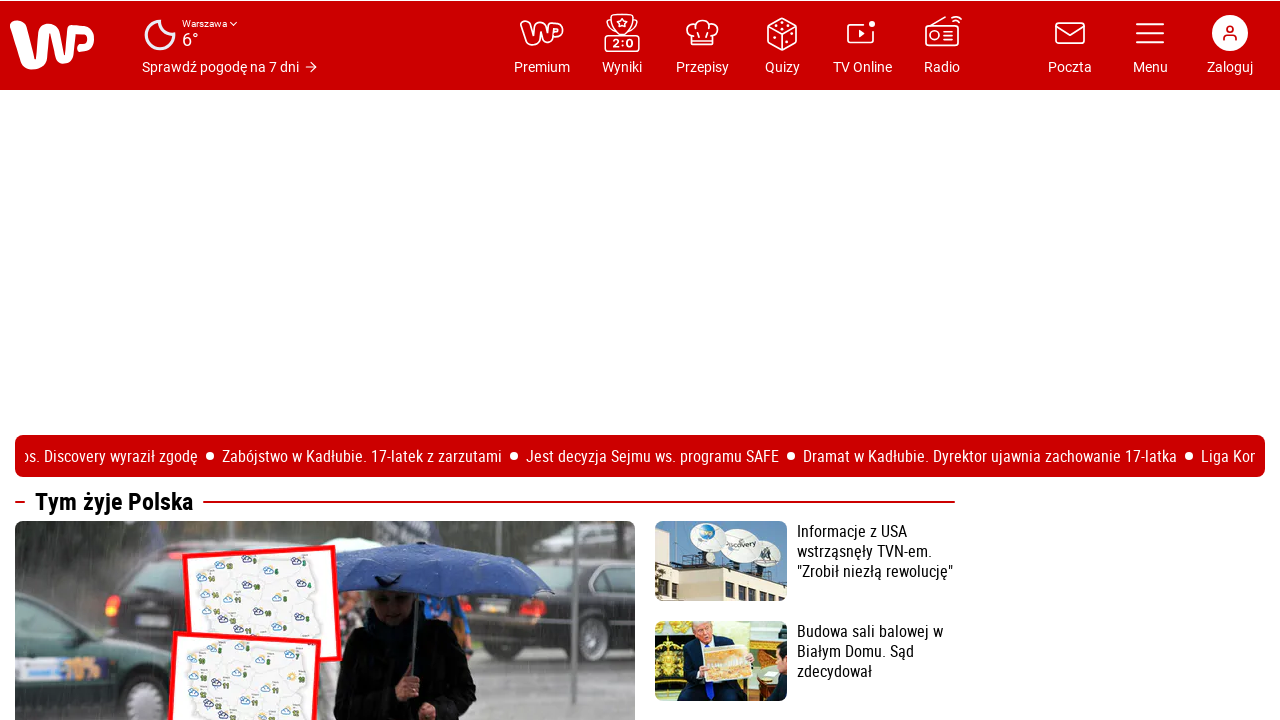

Verified page title is not empty
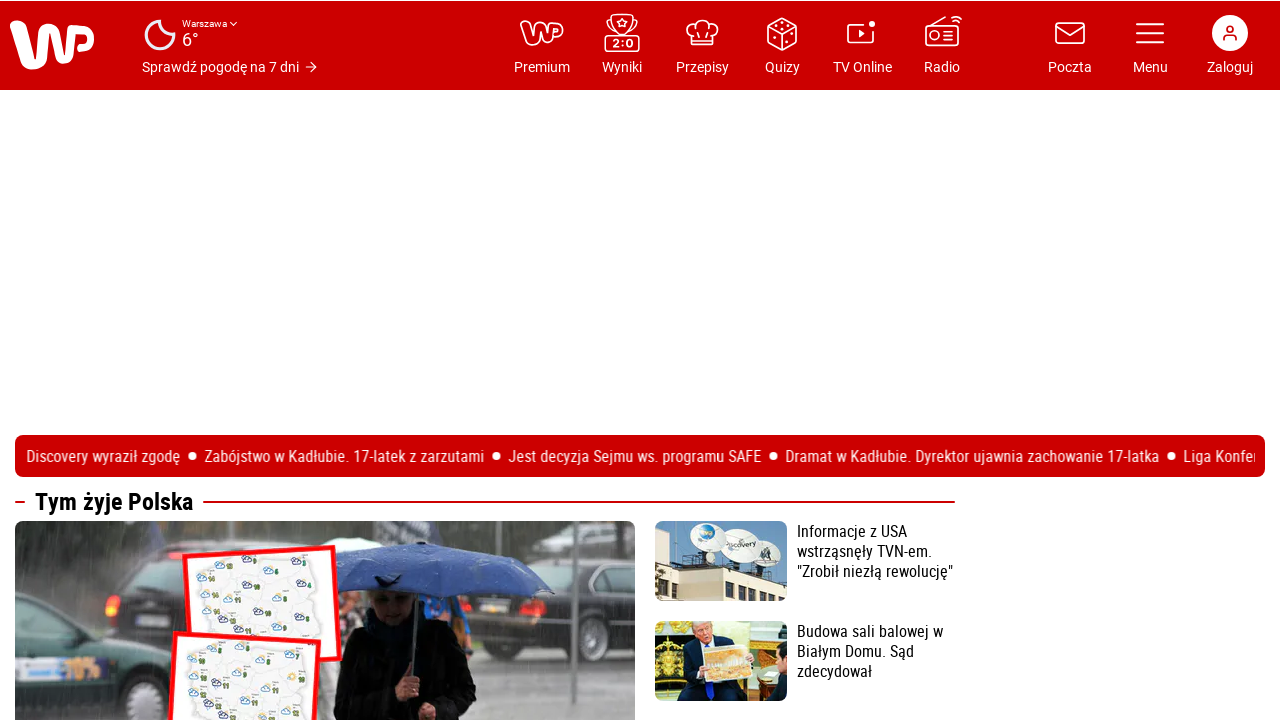

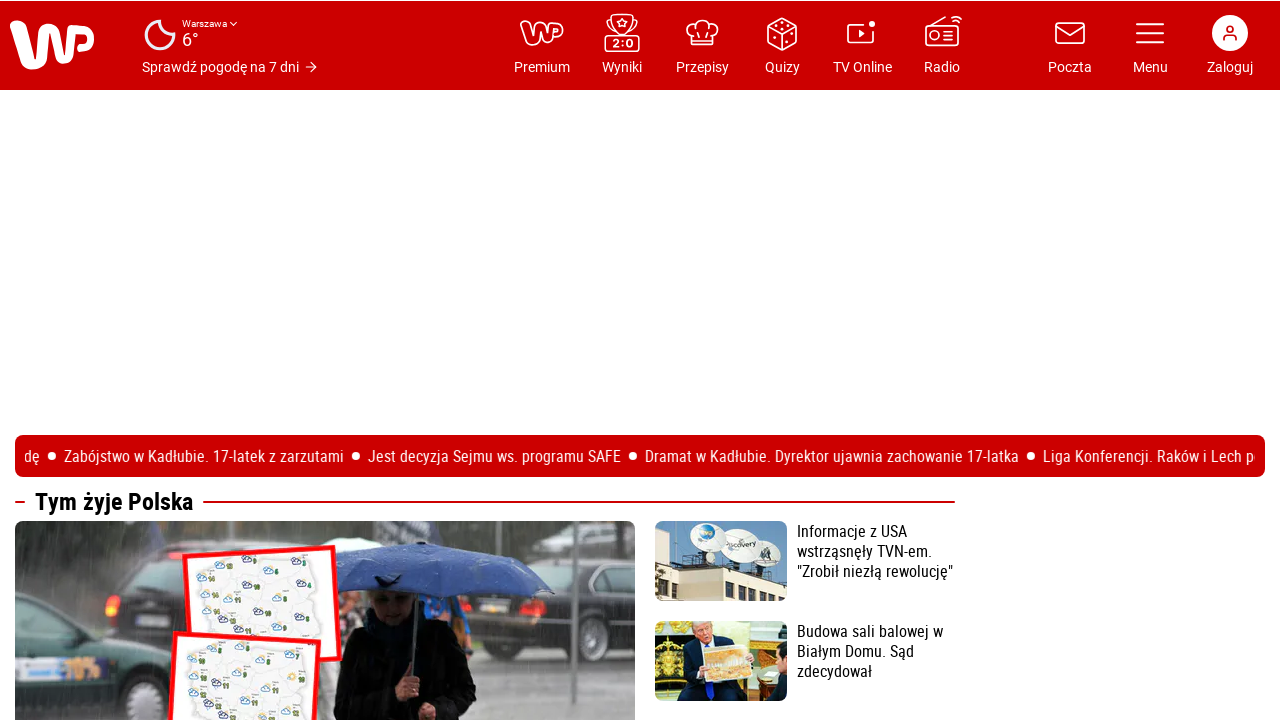